Tests a text input form by filling a textarea with an answer and clicking the submit button to verify the solution is accepted.

Starting URL: https://suninjuly.github.io/text_input_task.html

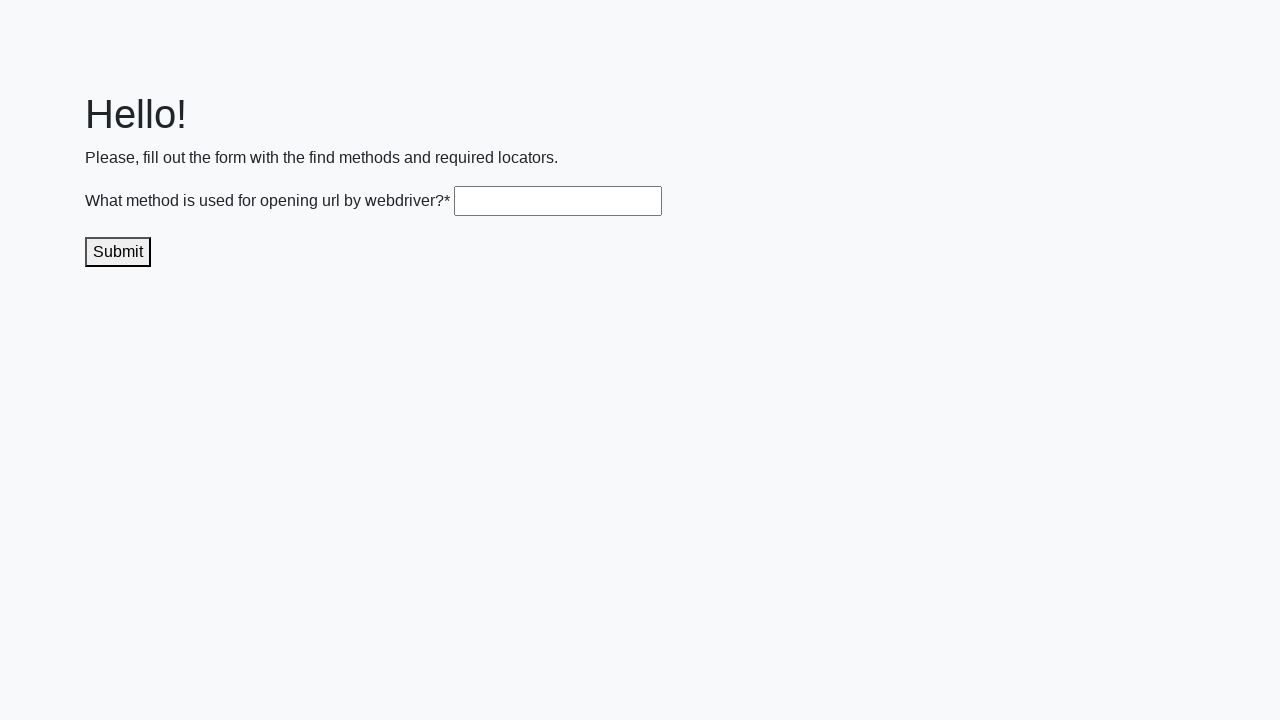

Filled textarea with answer 'get()' on .textarea
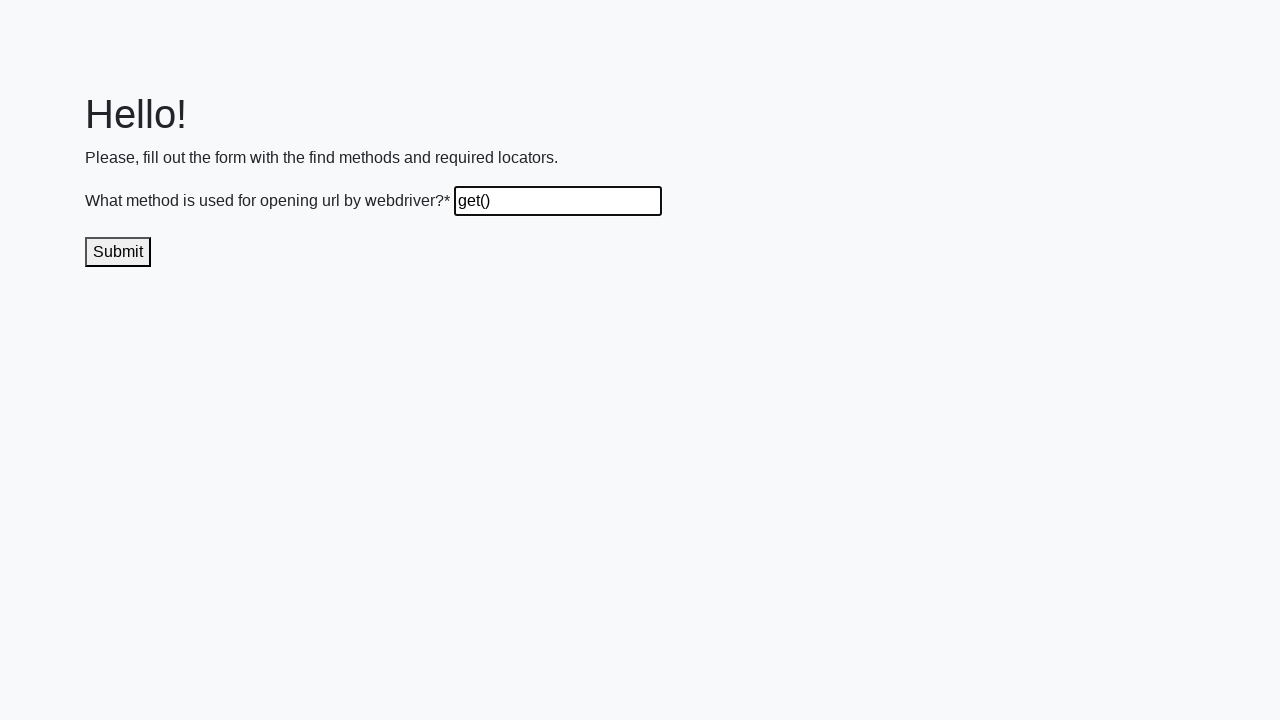

Clicked submit button to send answer at (118, 252) on .submit-submission
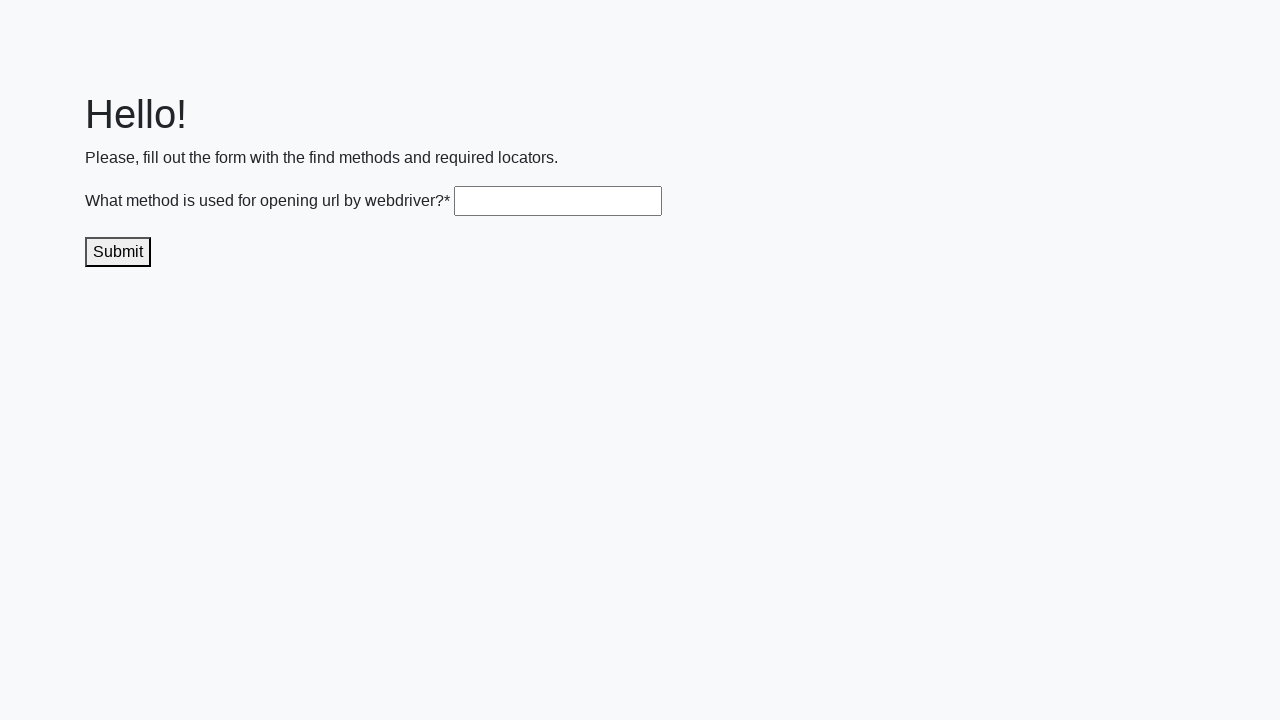

Waited 2 seconds for result to display
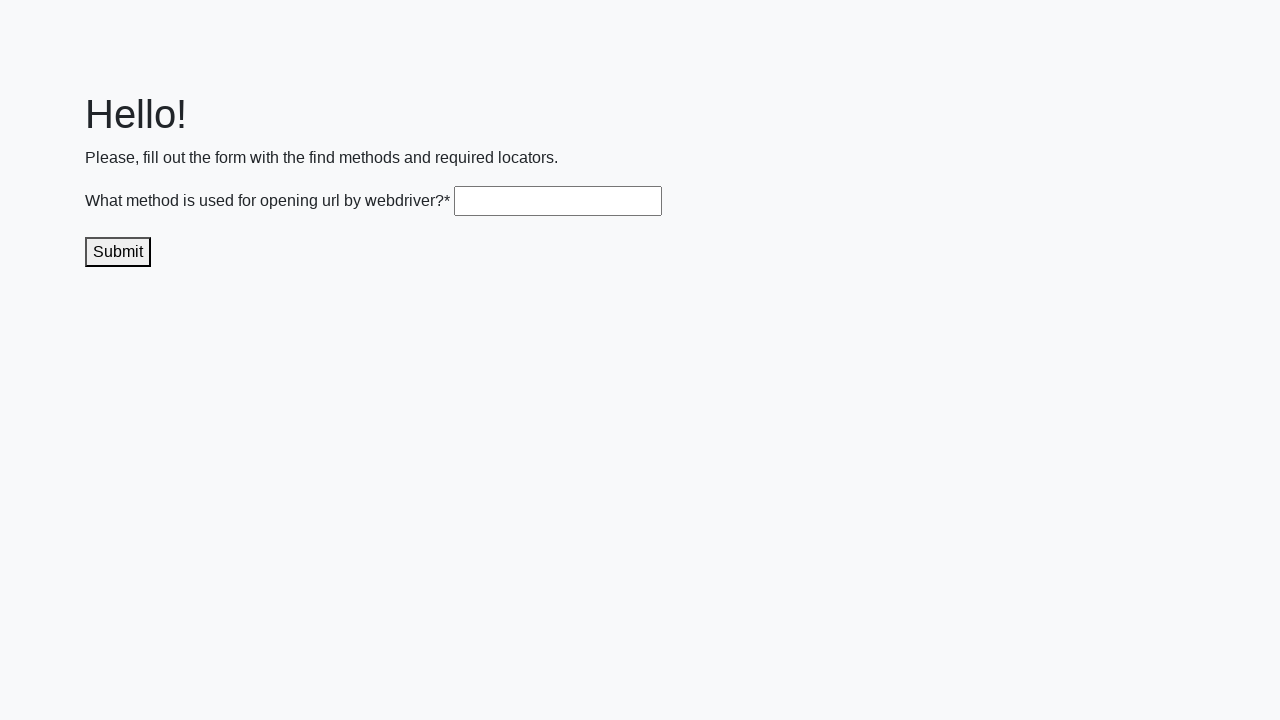

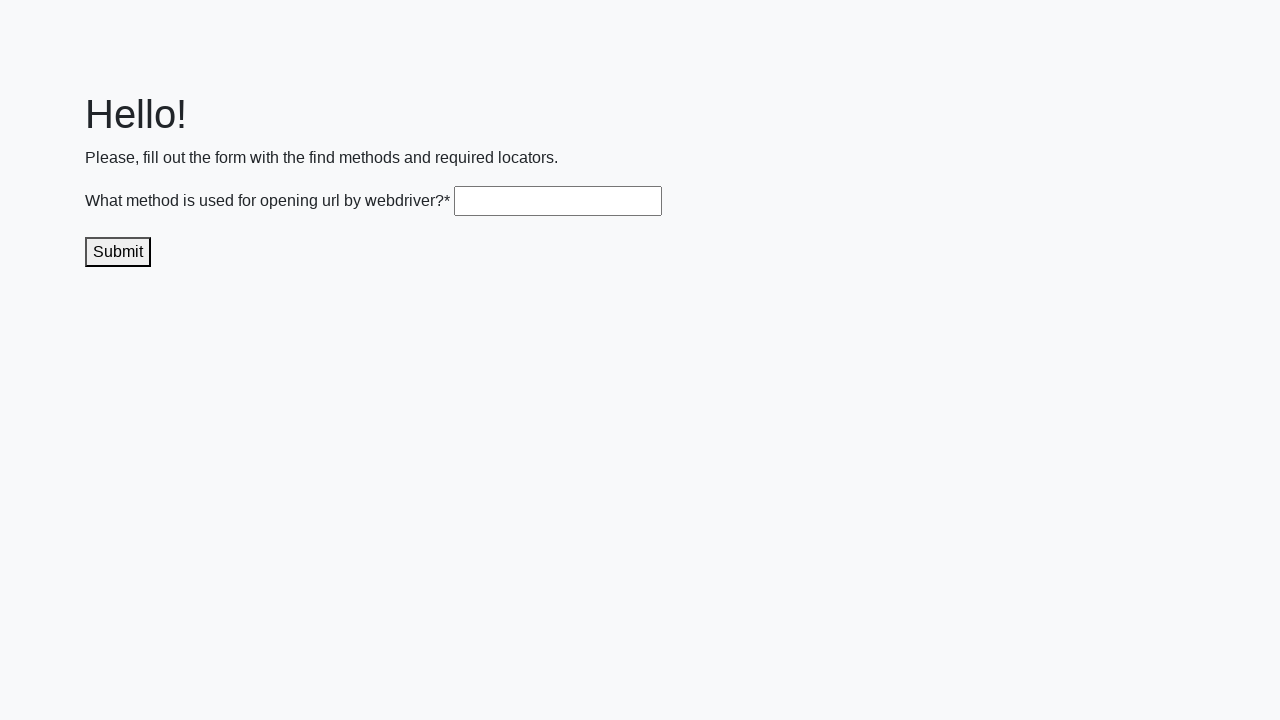